Navigates from the deal dashboard page to the solutions page by scrolling to and clicking a link

Starting URL: https://www.srsacquiom.com/solutions/m-a-dashboard/

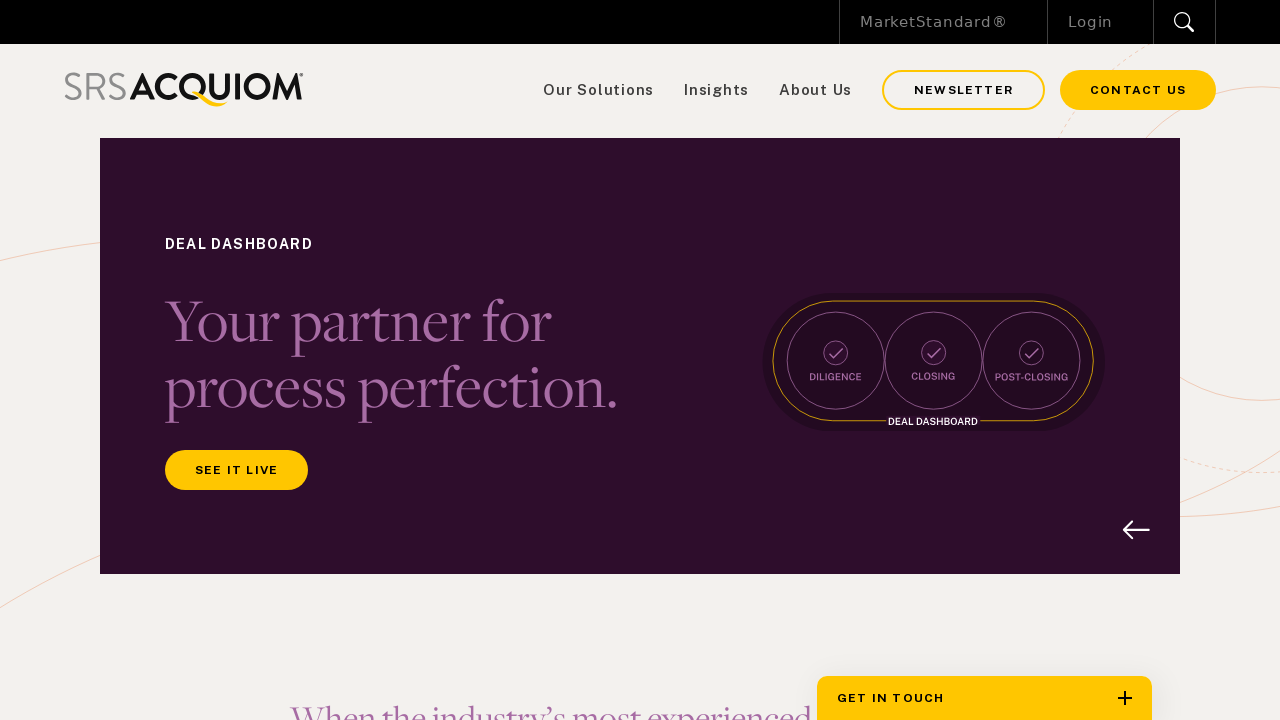

Verified deal dashboard page loaded by waiting for highlight text element
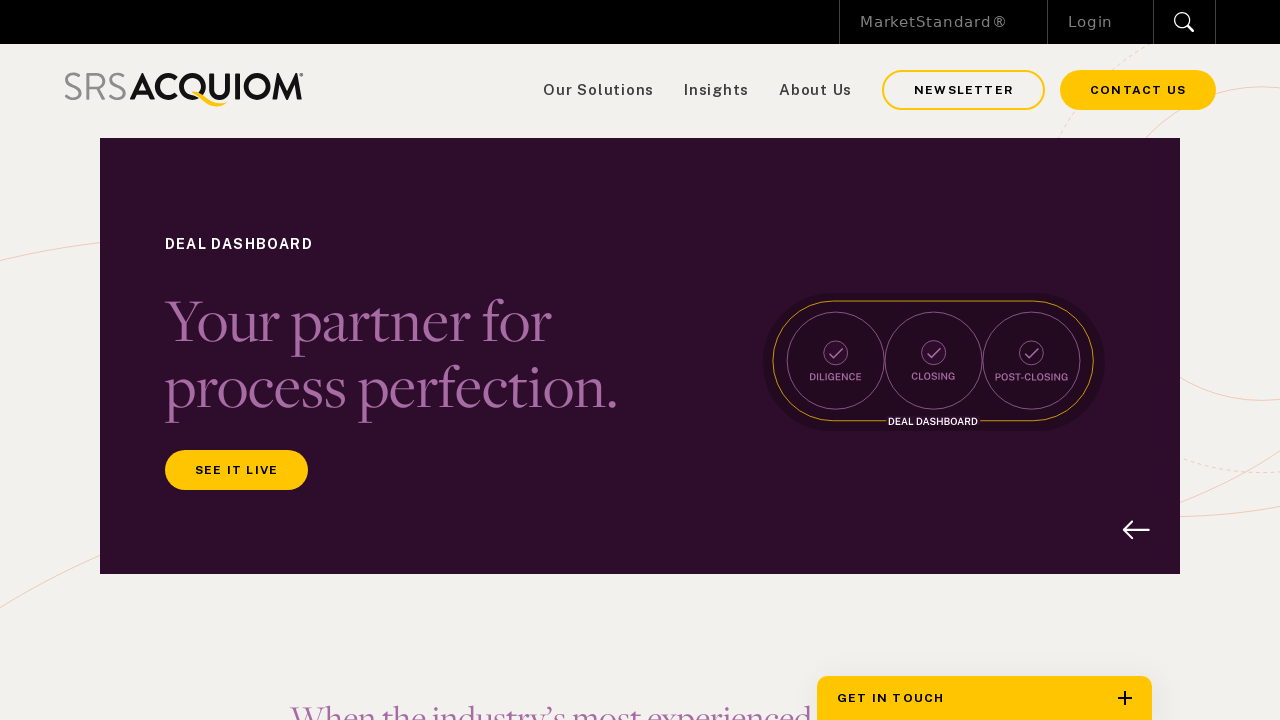

Located solutions link element
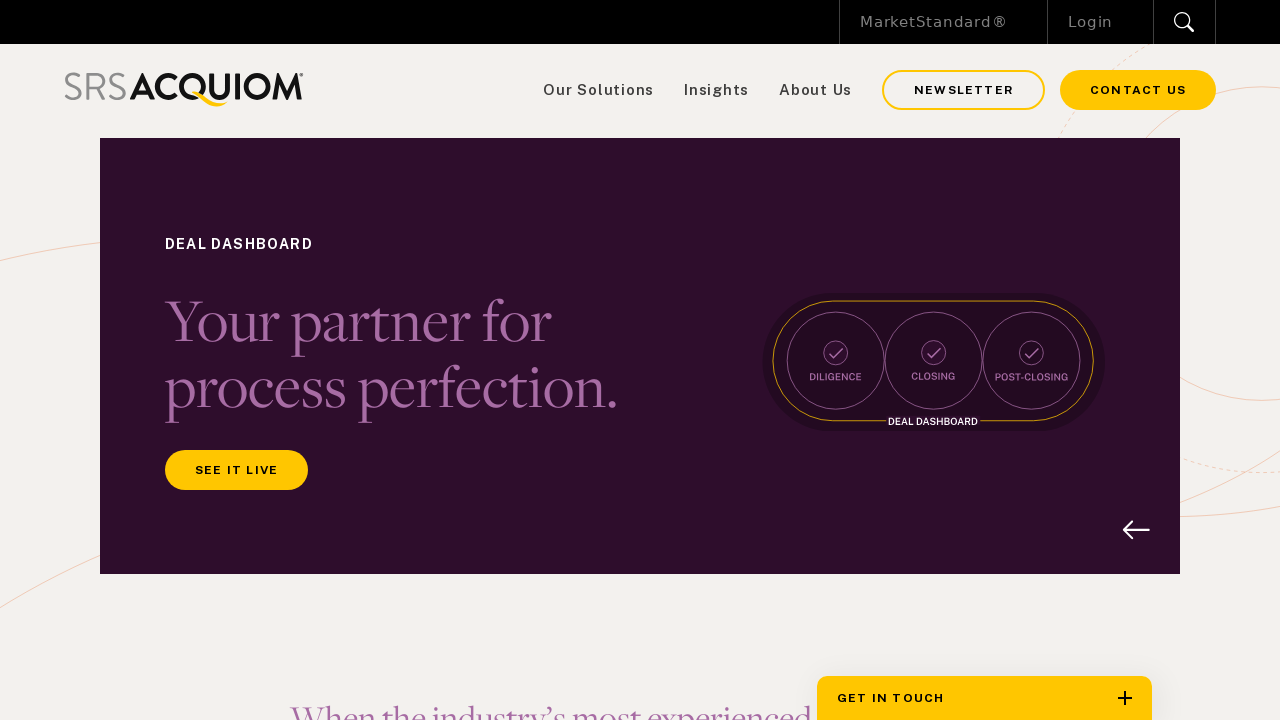

Scrolled solutions link into view
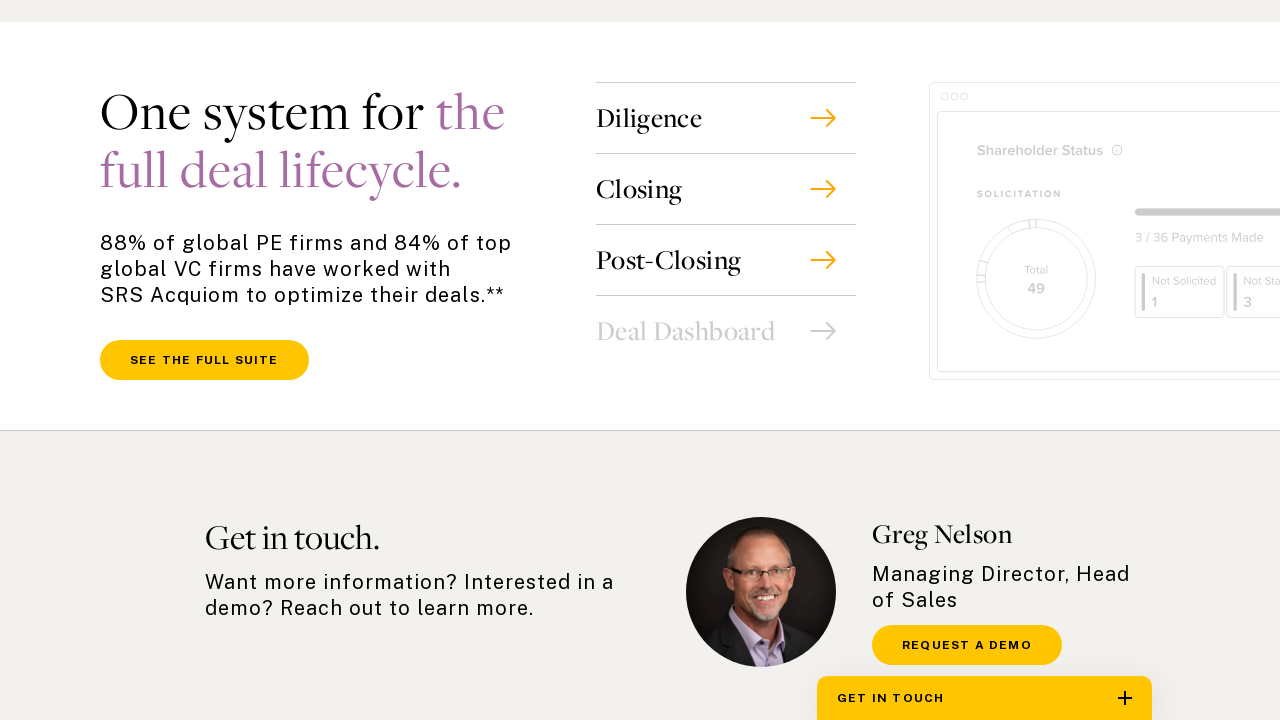

Clicked solutions link to navigate from deal dashboard at (204, 360) on a.min-w-\[157px\]:nth-child(3)
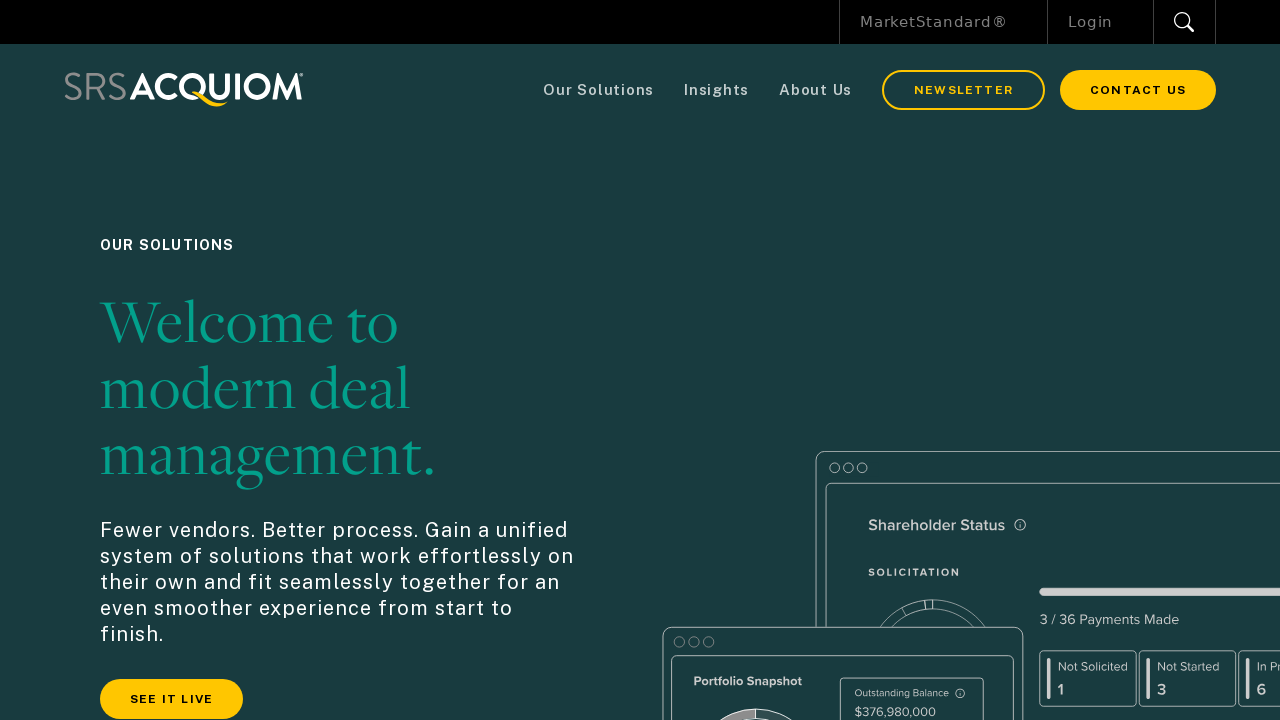

Navigation to solutions page completed
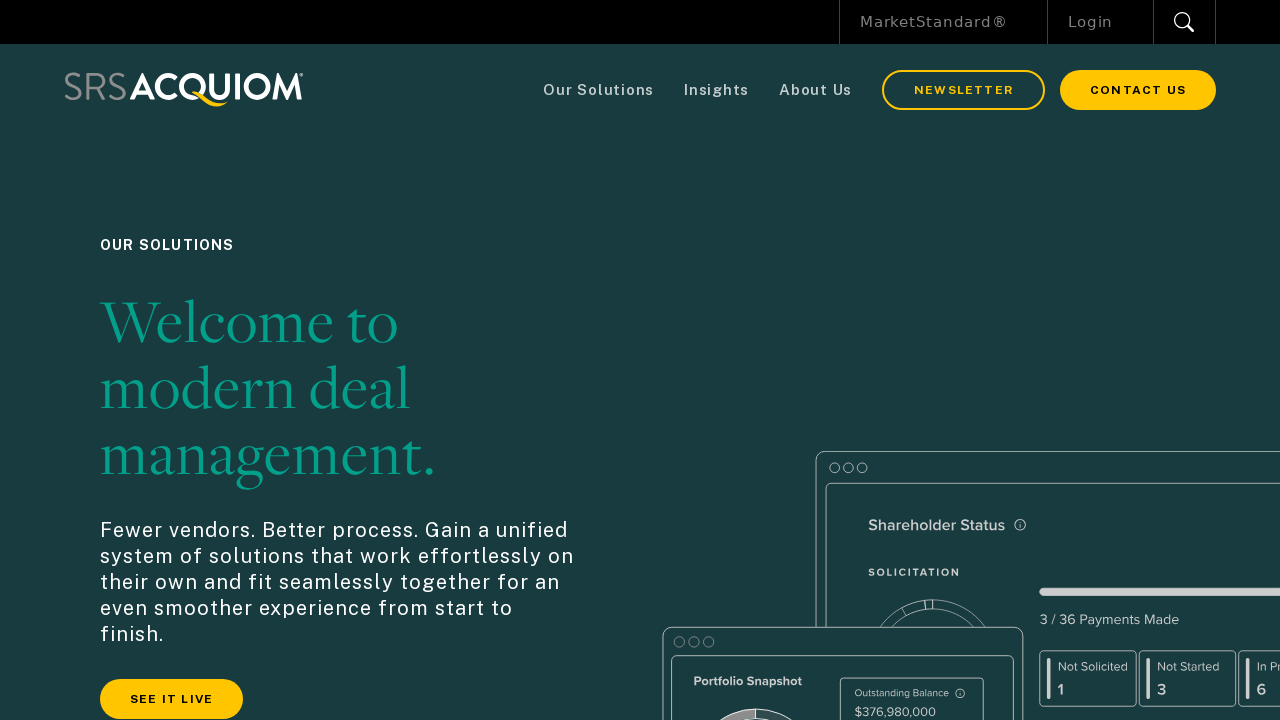

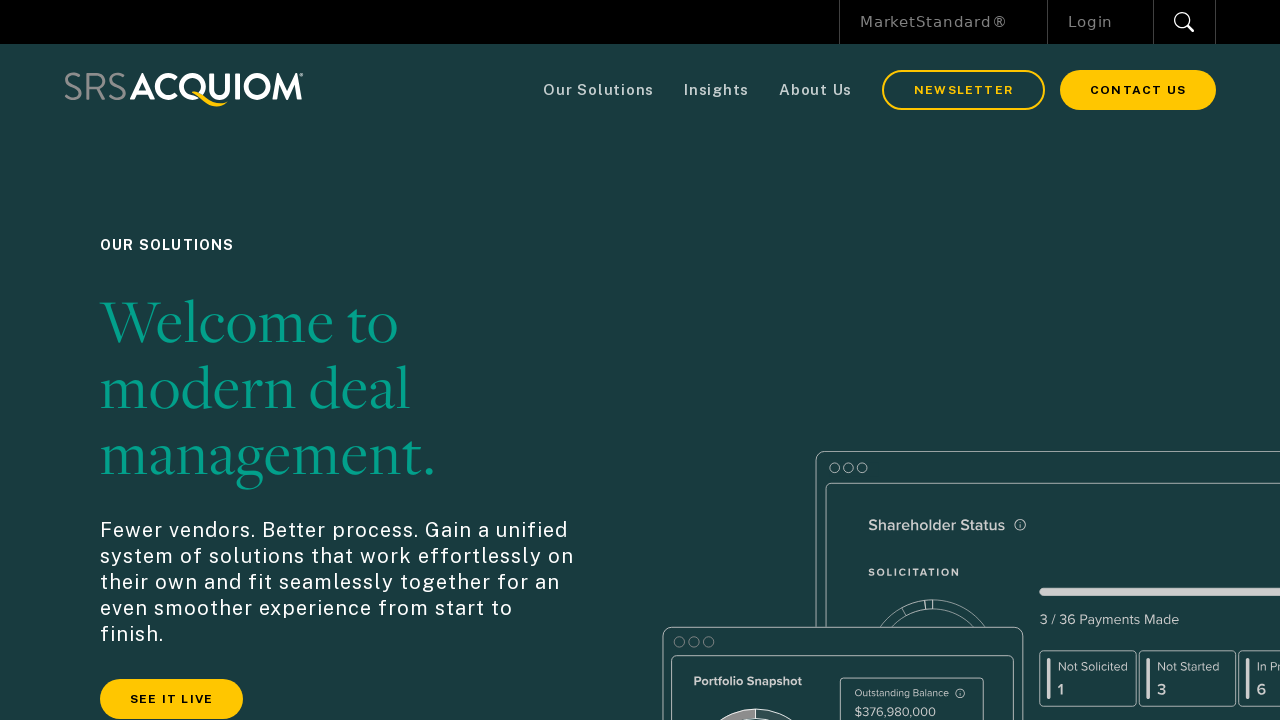